Clicks on the login navigation link to navigate to the login page

Starting URL: http://training.skillo-bg.com:4300/posts/all

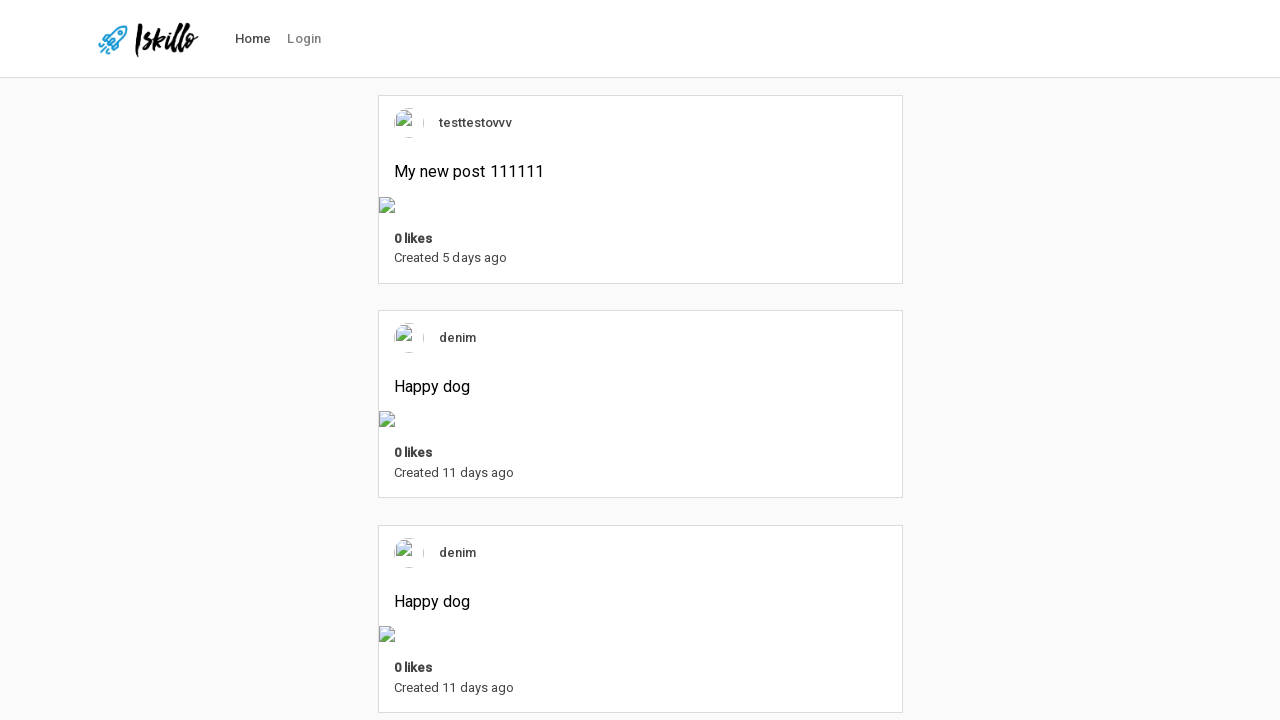

Clicked on the login navigation link to navigate to the login page at (304, 39) on #nav-link-login
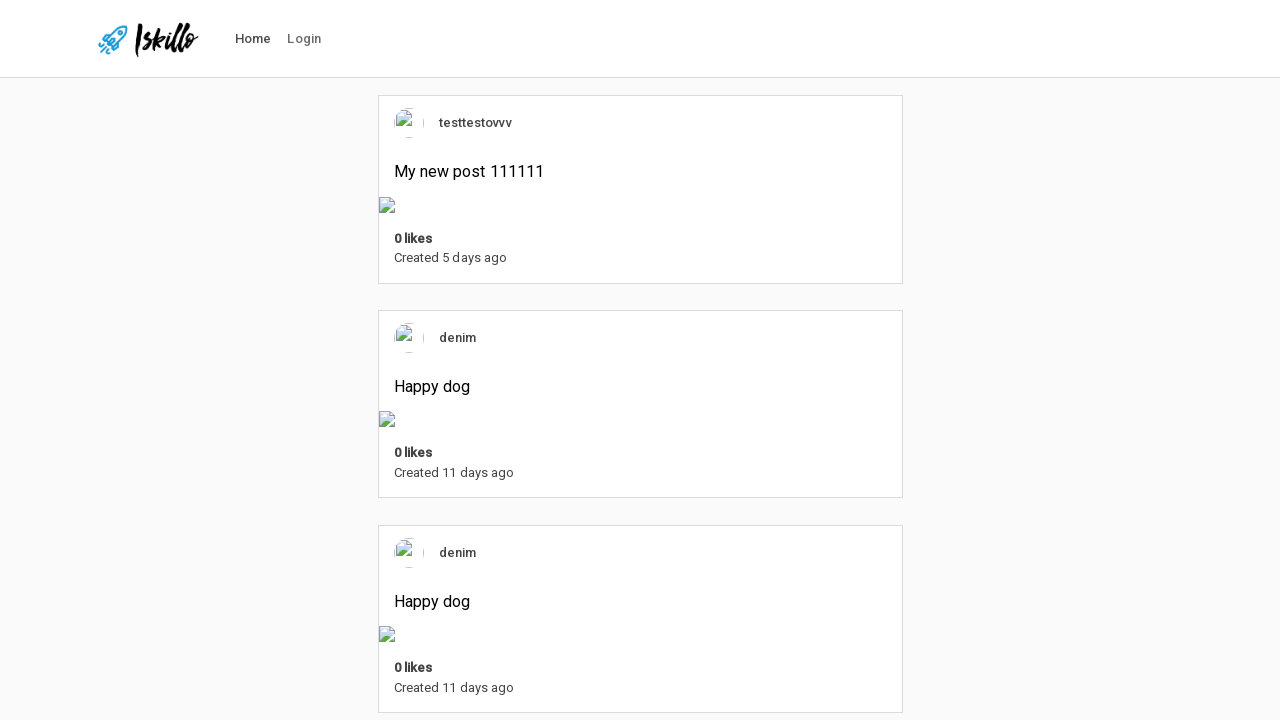

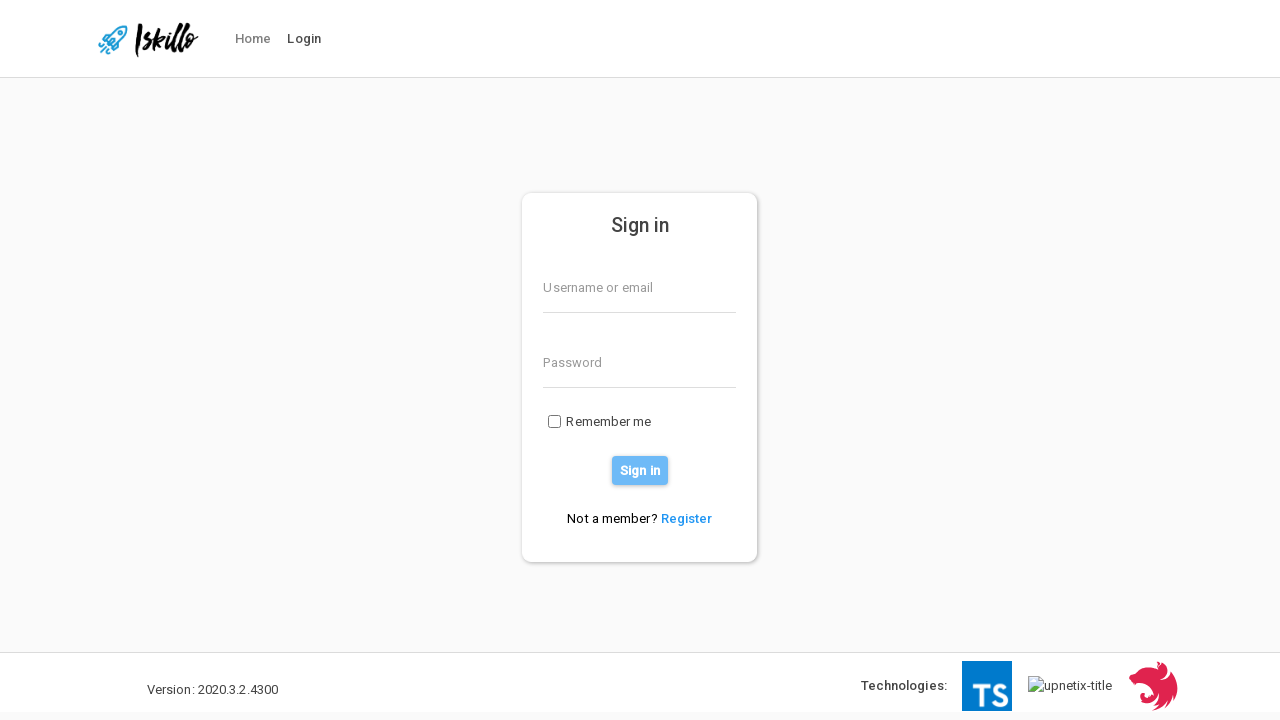